Tests a registration form by filling in personal details including first name, last name, email, phone number, Aadhaar number, and PAN number.

Starting URL: https://grotechminds.com/registeration-form/

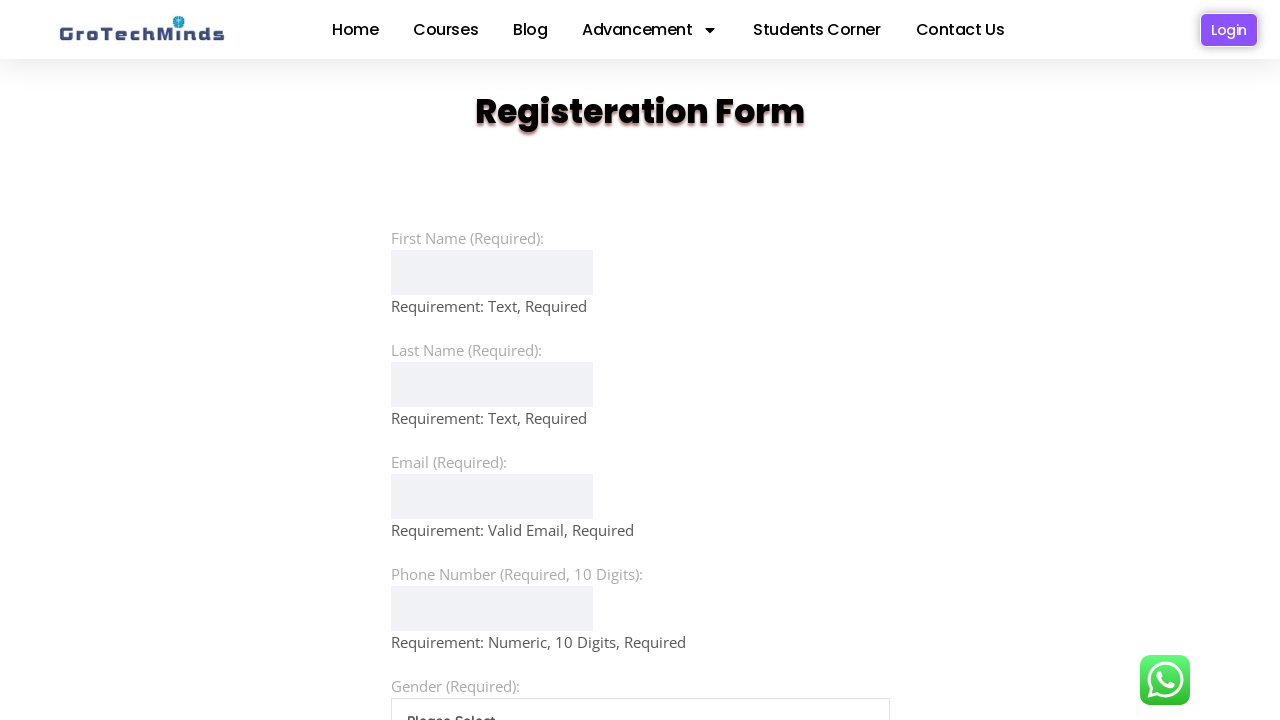

Filled first name field with 'Artham' on #firstName
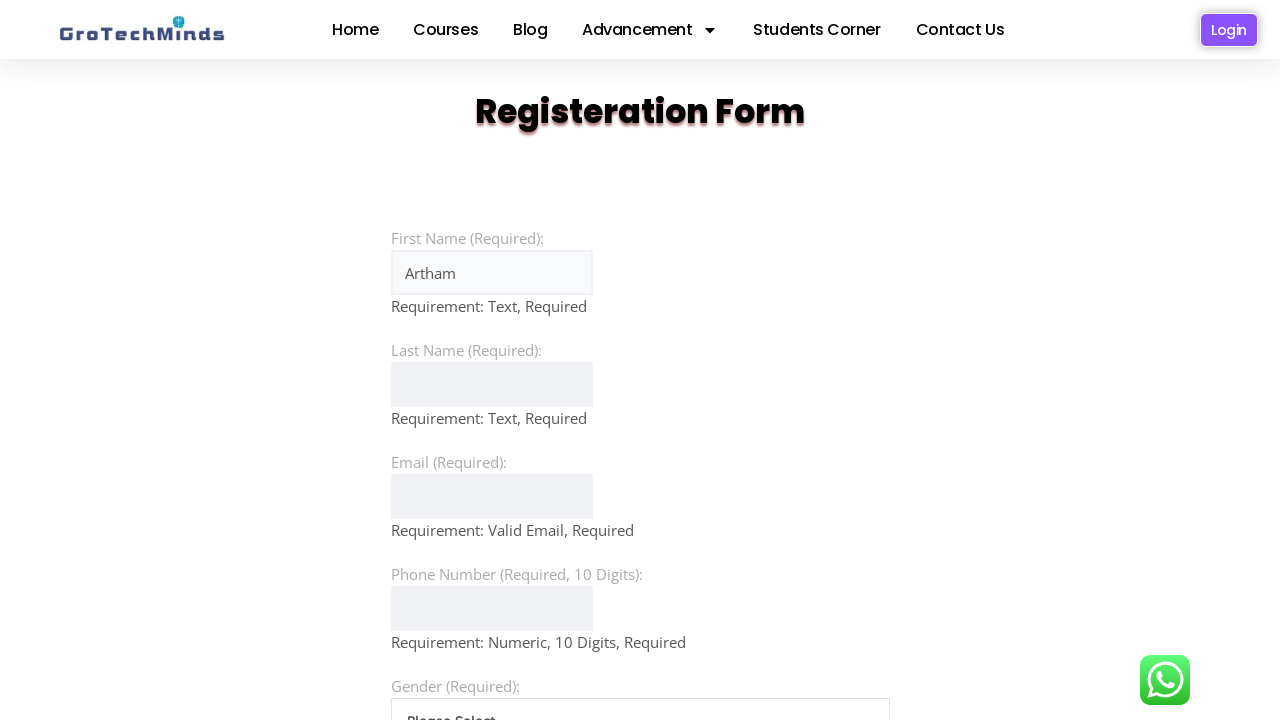

Filled last name field with 'Venkatesh' on #lastName
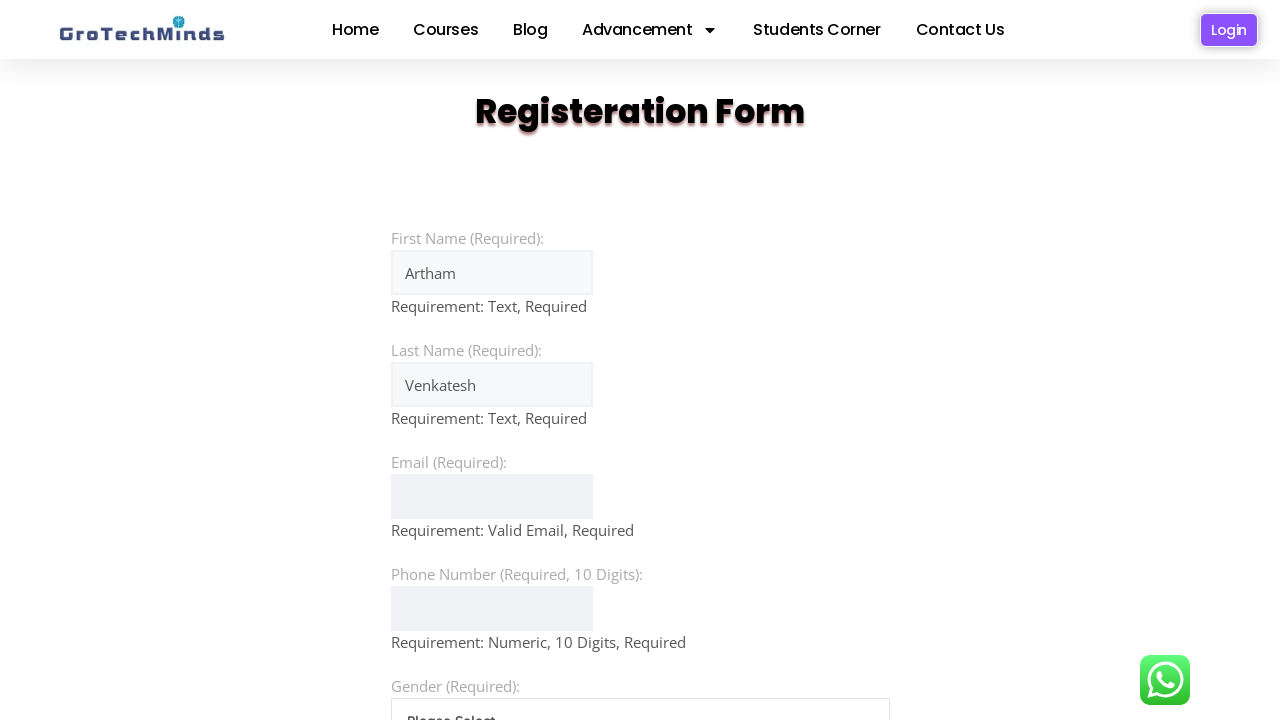

Filled email field with 'artham@gmail.com' on #email
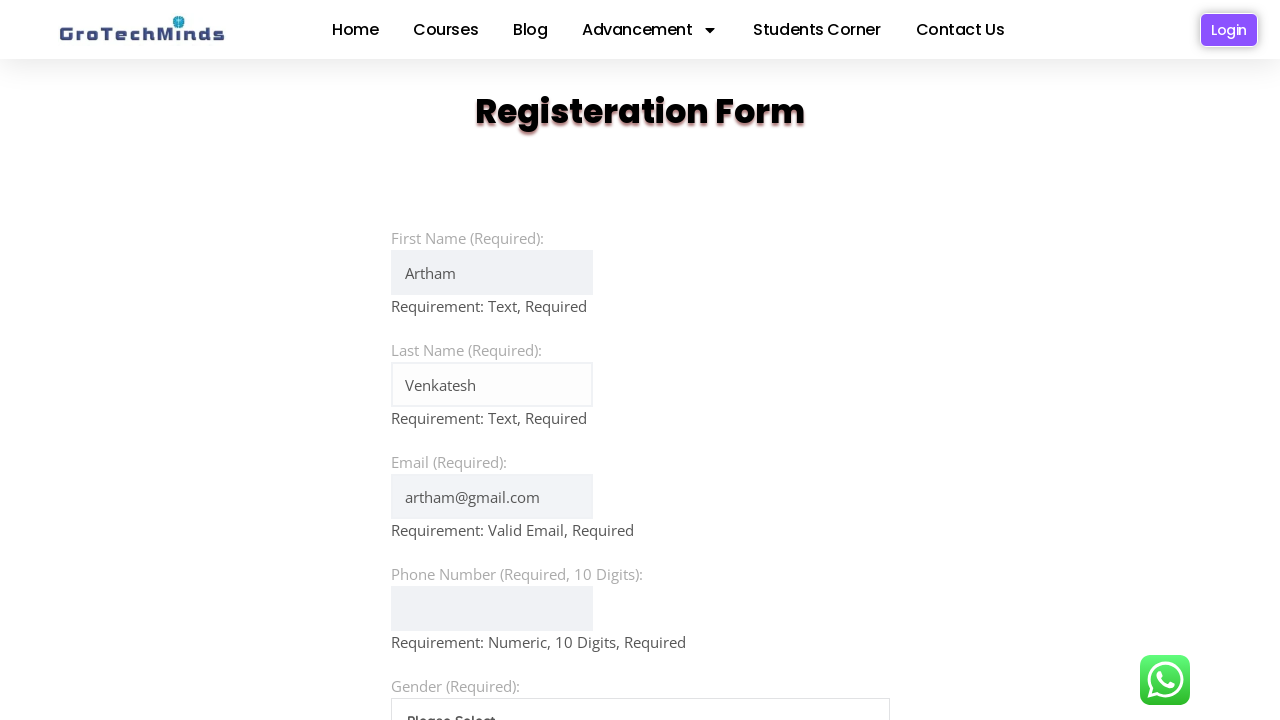

Filled phone number field with '12354566' on #phone
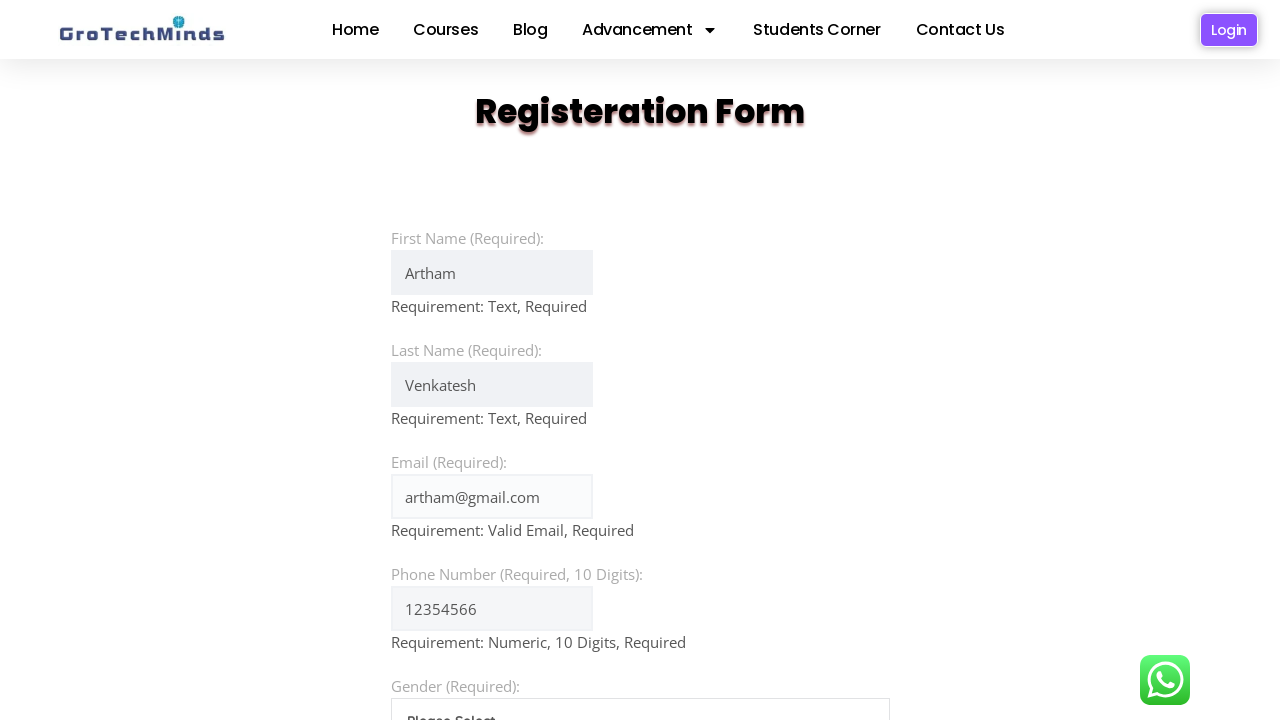

Filled Aadhaar number field with '123-456-879' on #aadhaar
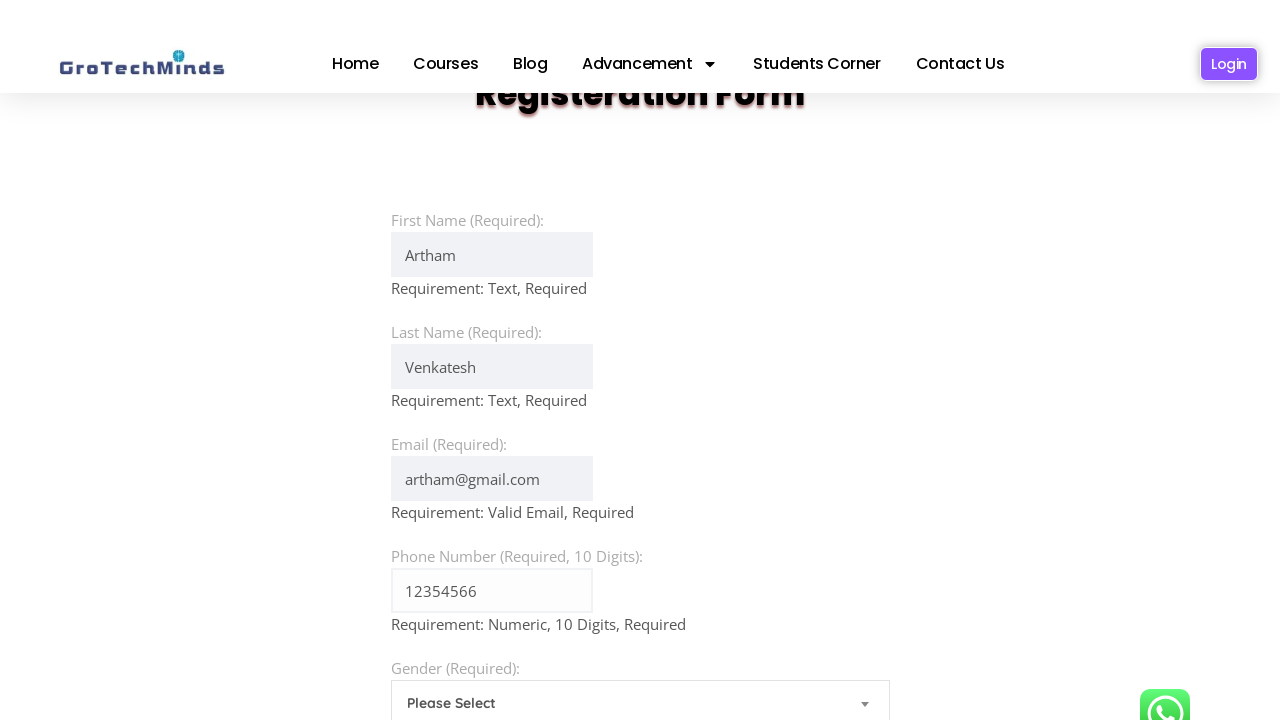

Filled PAN number field with 'POLE7891' on #pan
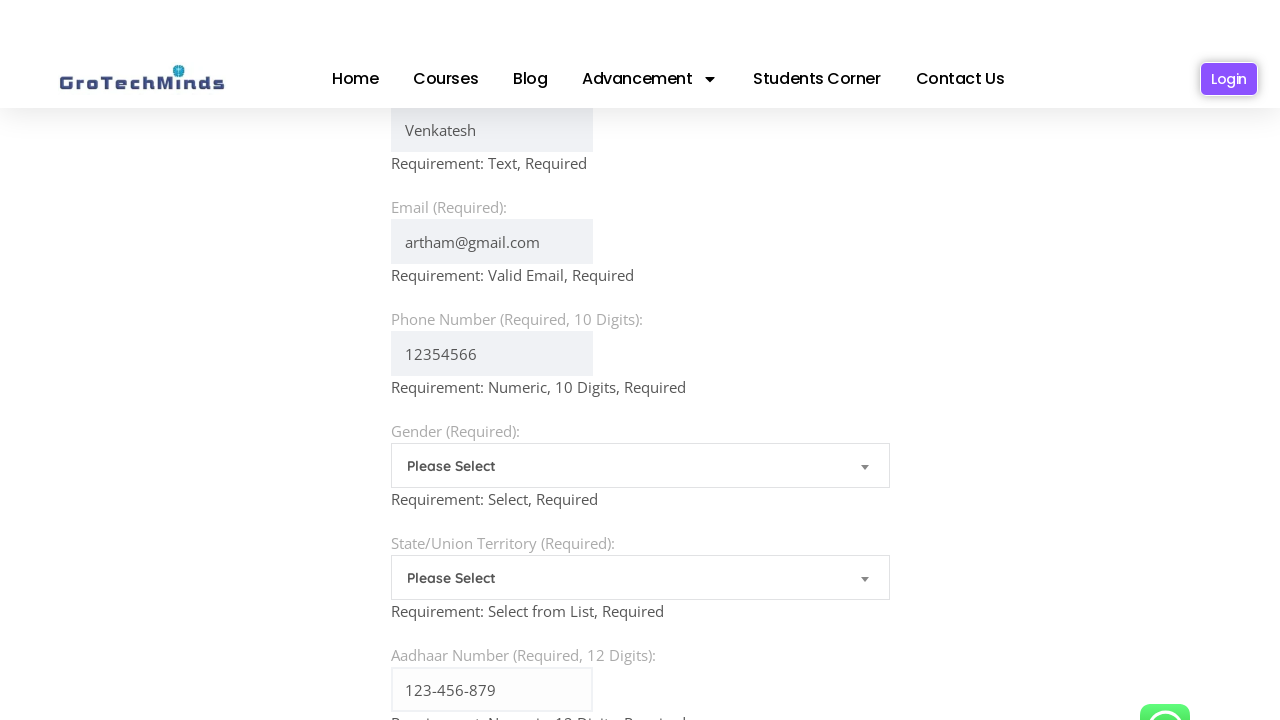

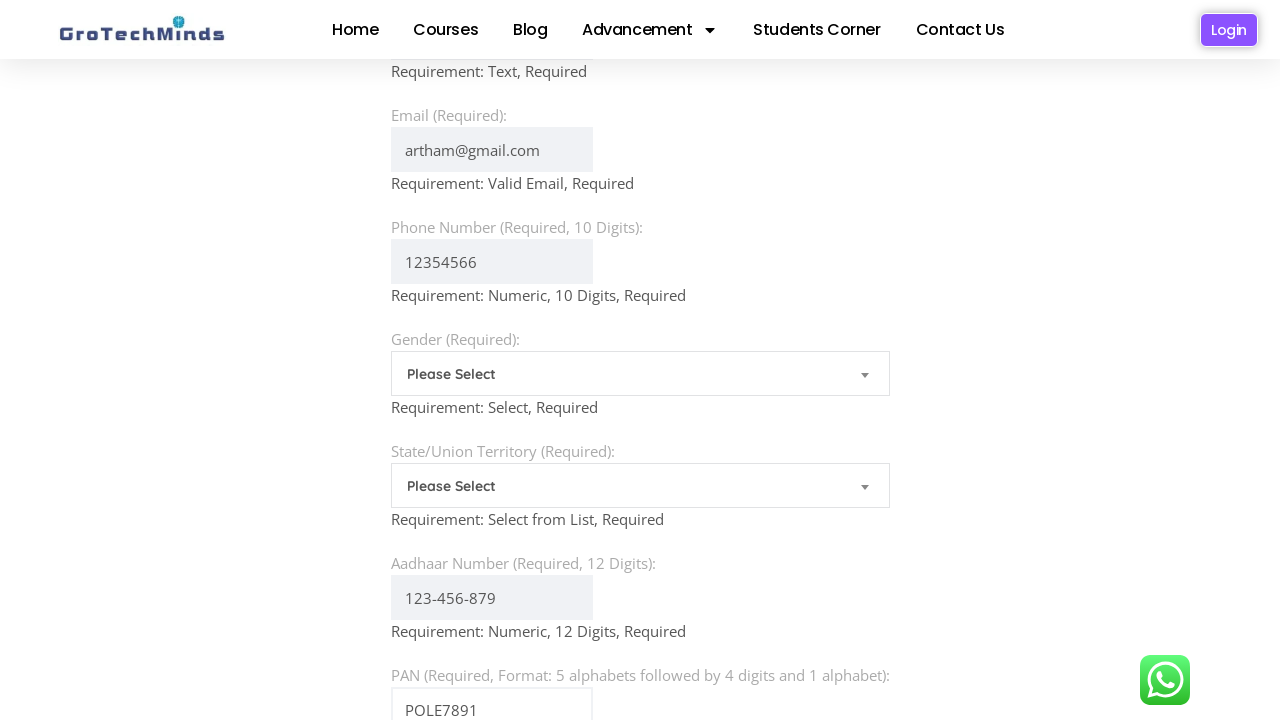